Tests page scrolling functionality by scrolling down to the bottom of the Selenium website and then scrolling back up to the top.

Starting URL: https://www.selenium.dev/

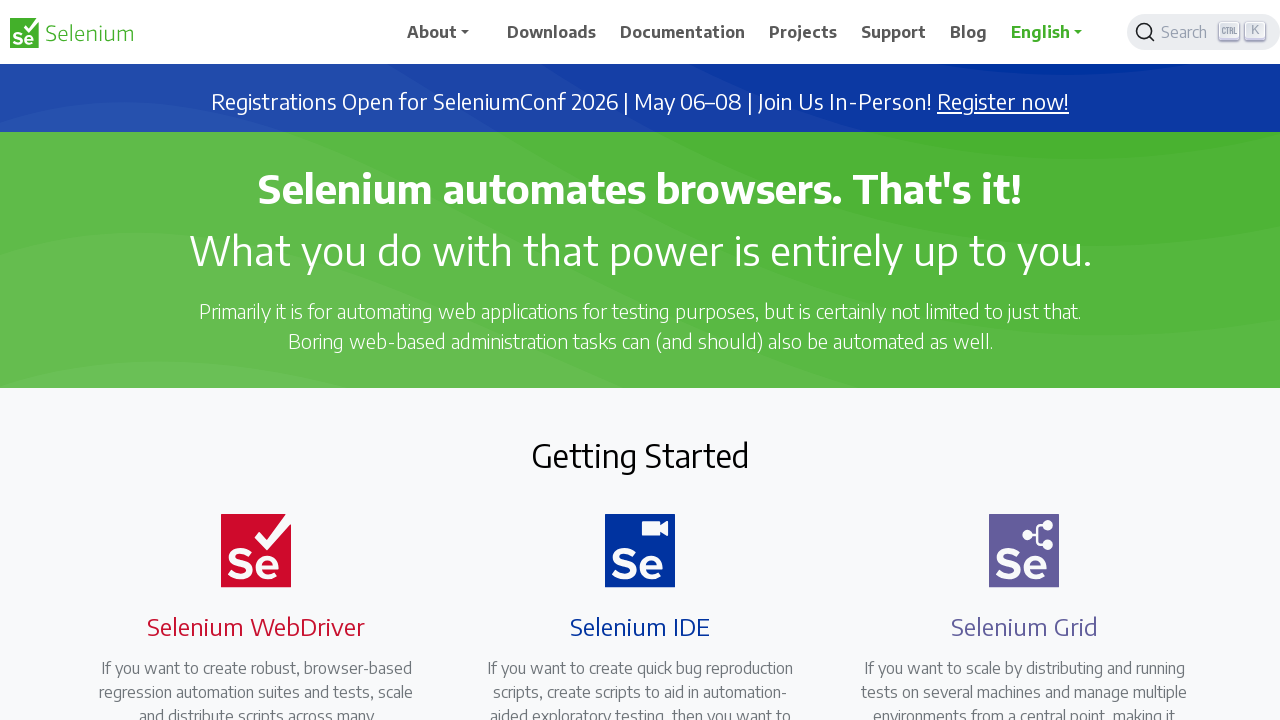

Navigated to Selenium website
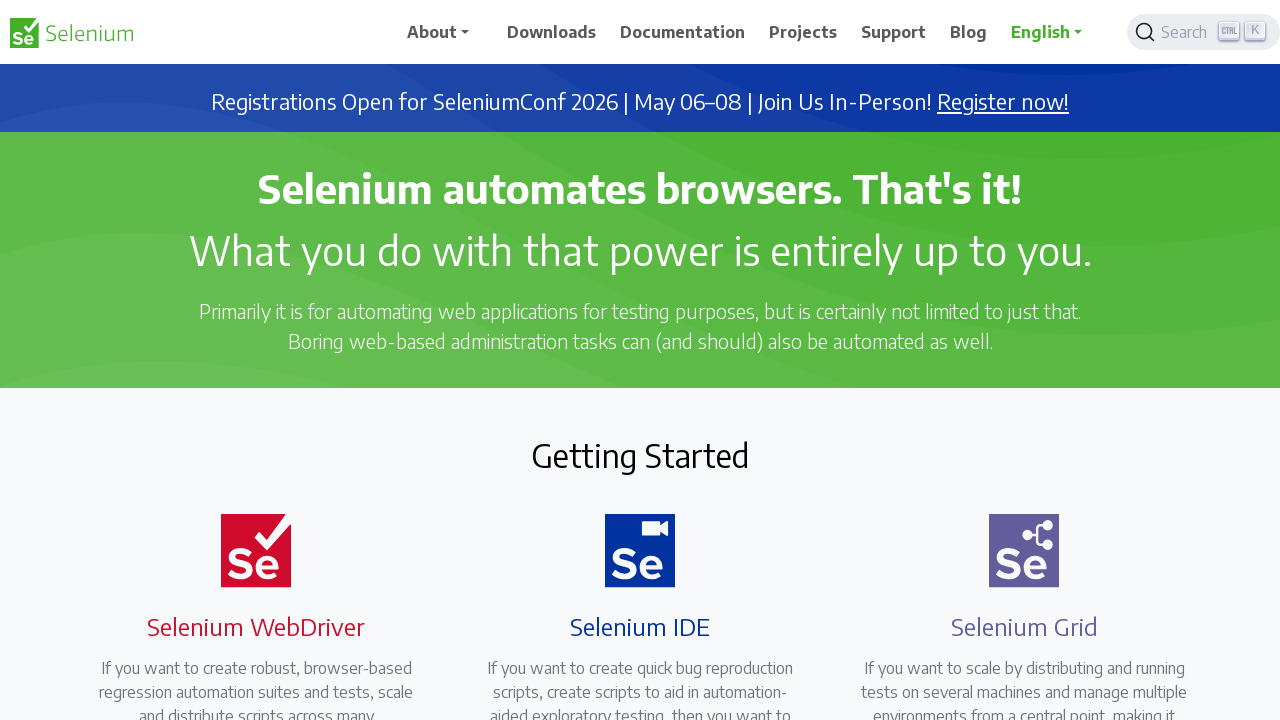

Scrolled down to bottom of page
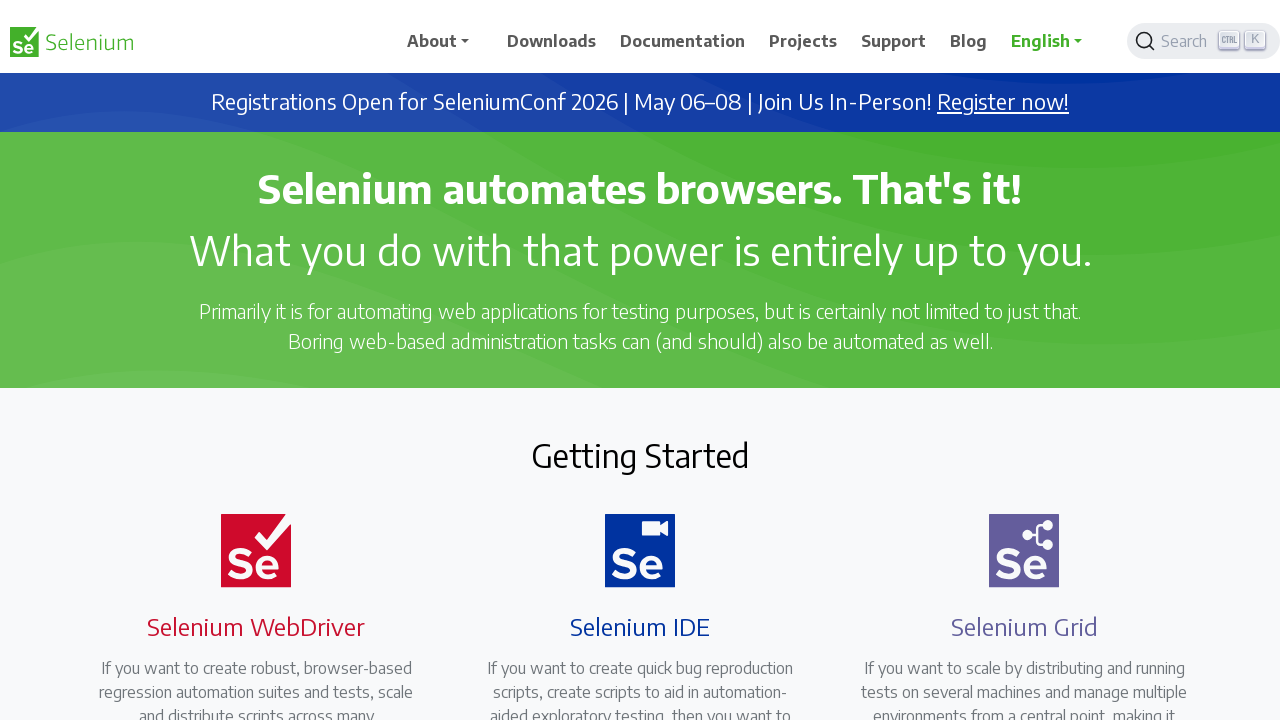

Waited 2 seconds to observe scroll to bottom
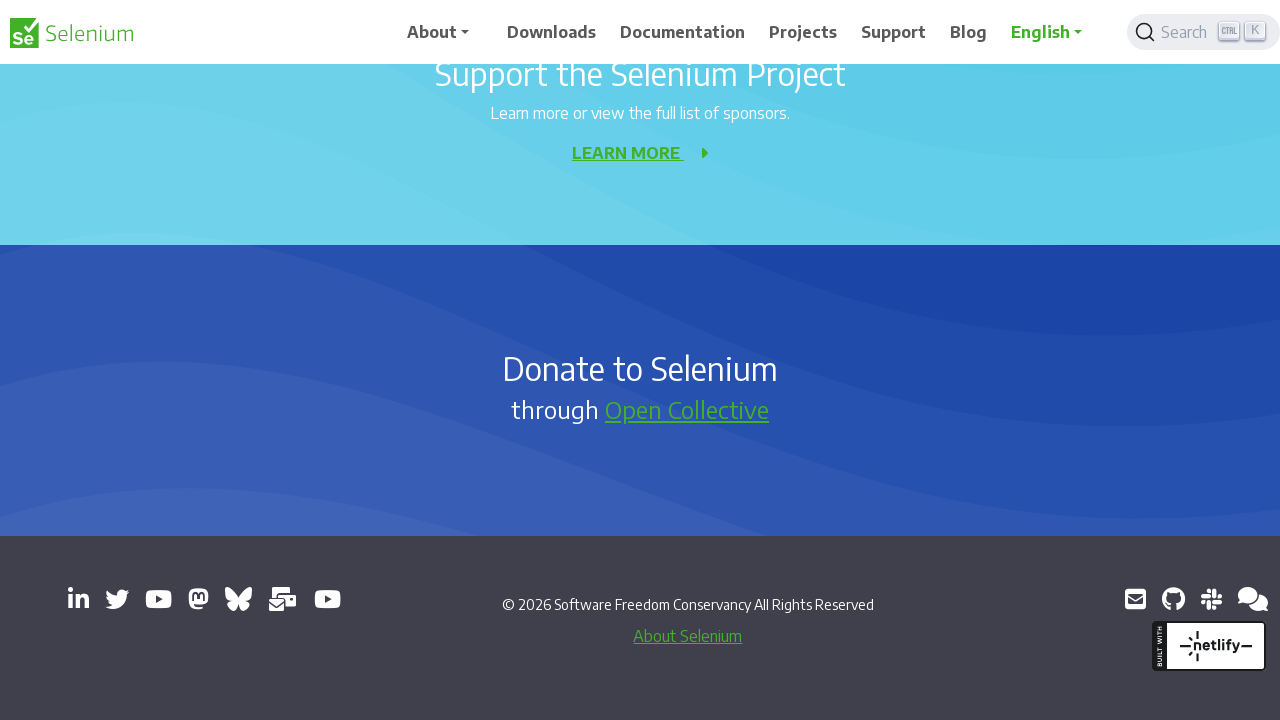

Scrolled up to top of page
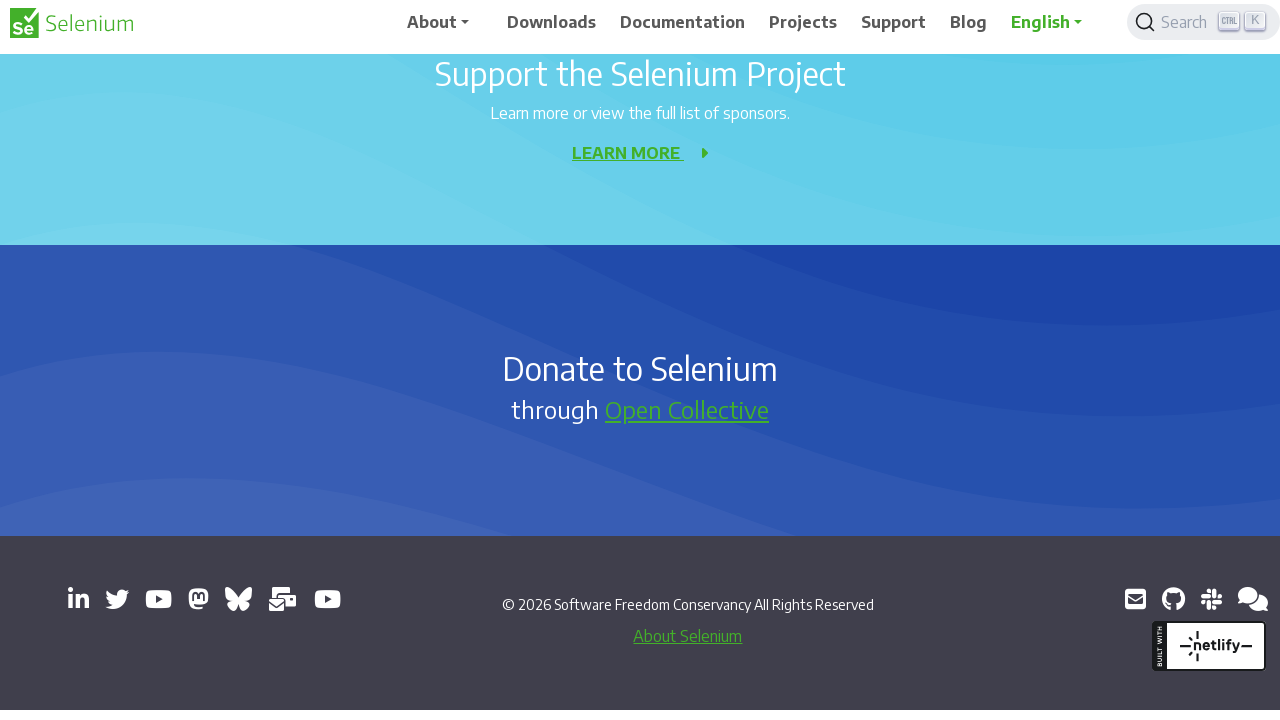

Waited 2 seconds to observe scroll to top
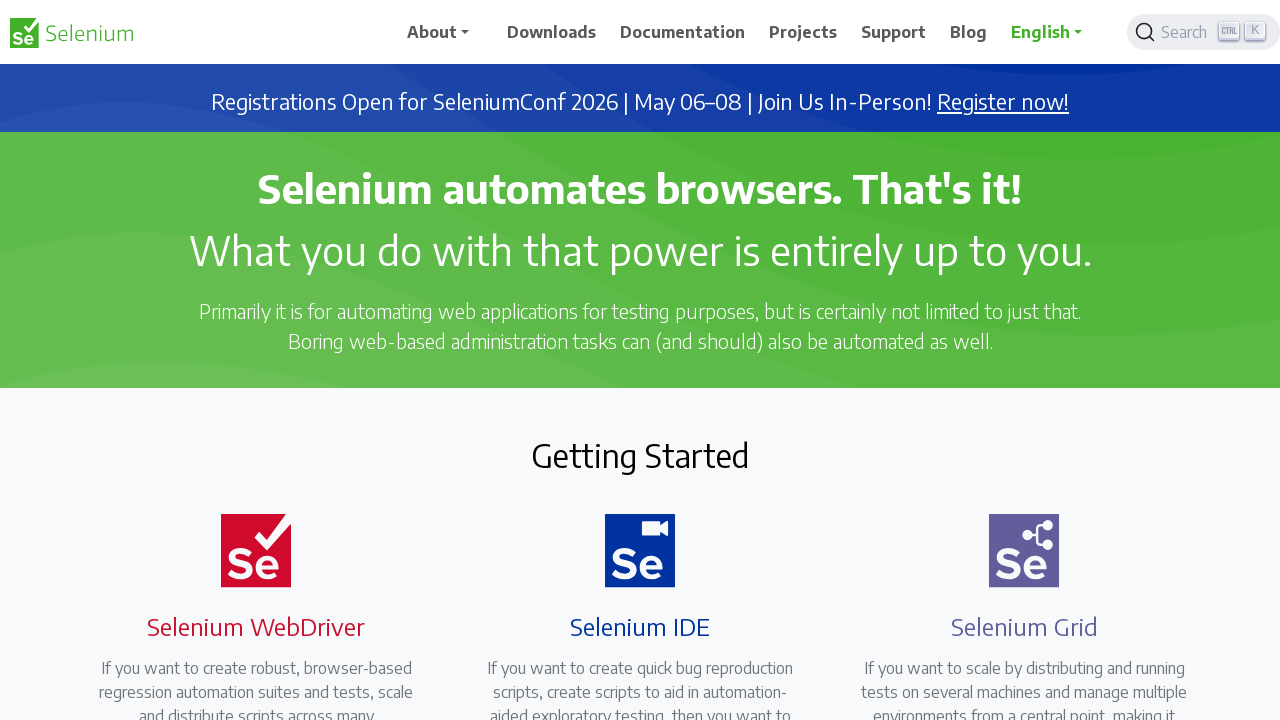

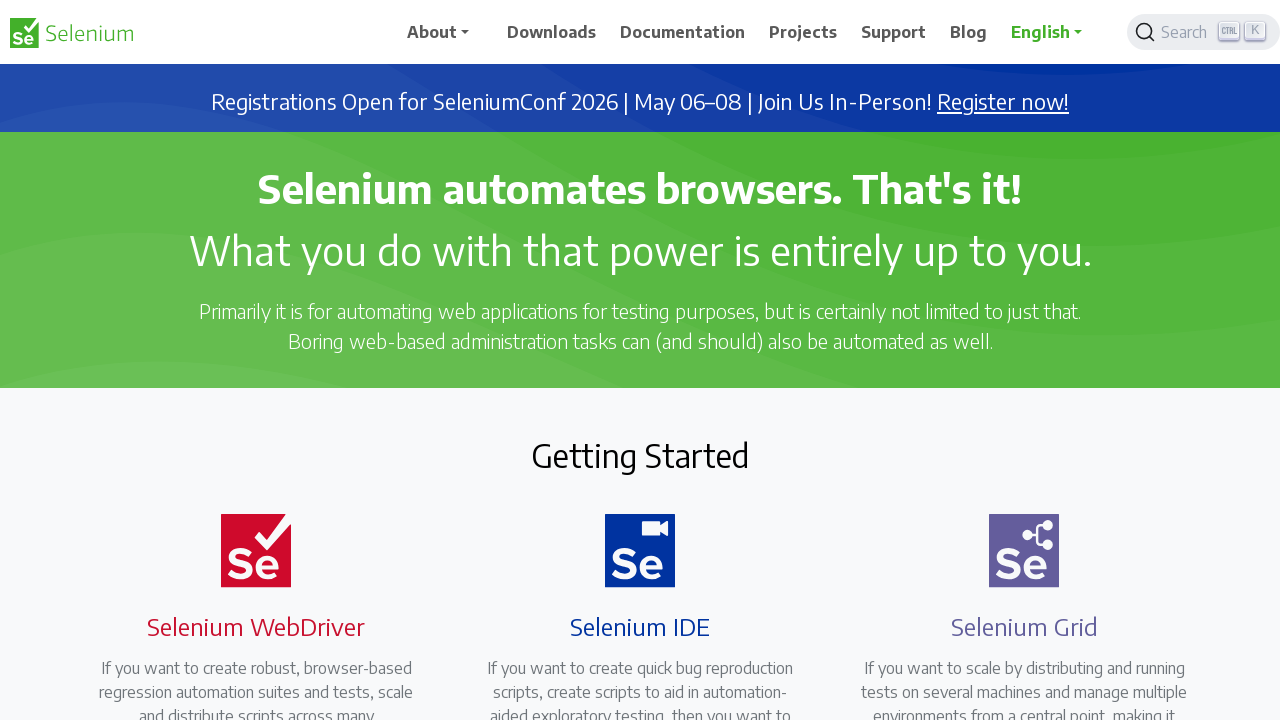